Tests an explicit wait scenario by waiting for a price element to display "$100", then clicking a book button, calculating a mathematical function based on a displayed value, entering the answer, and submitting the form.

Starting URL: http://suninjuly.github.io/explicit_wait2.html

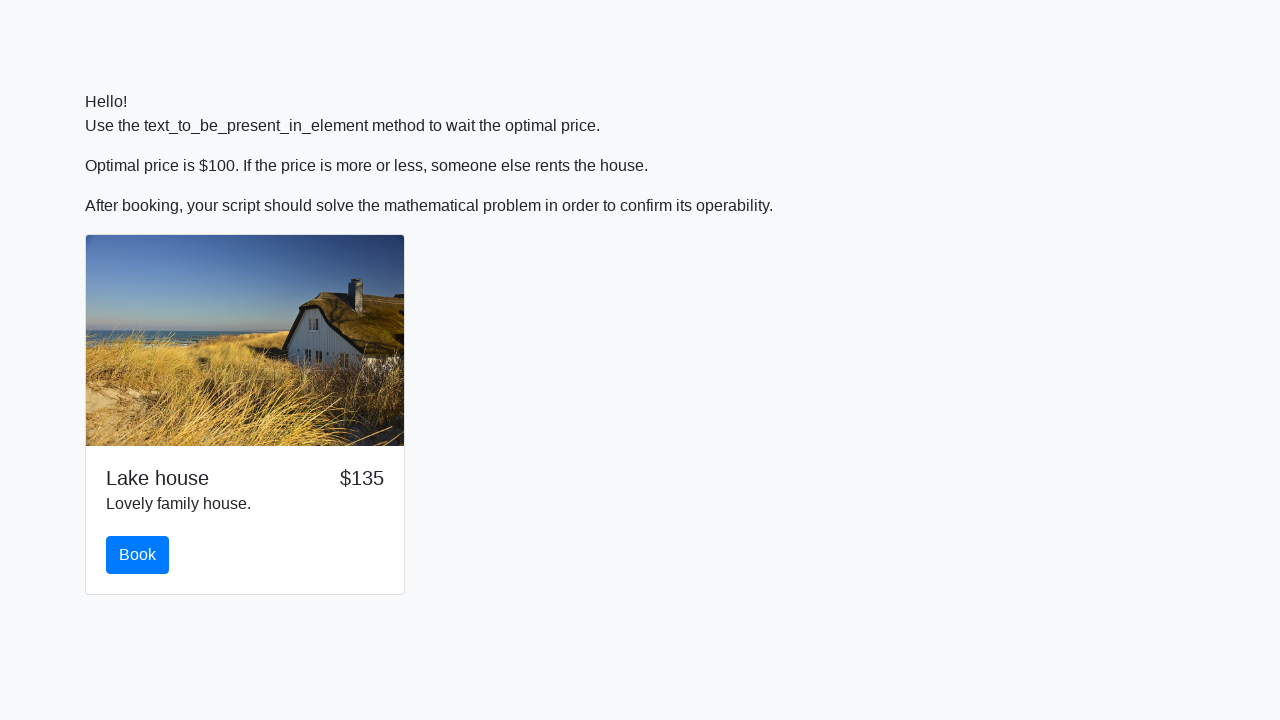

Waited for price element to display '$100'
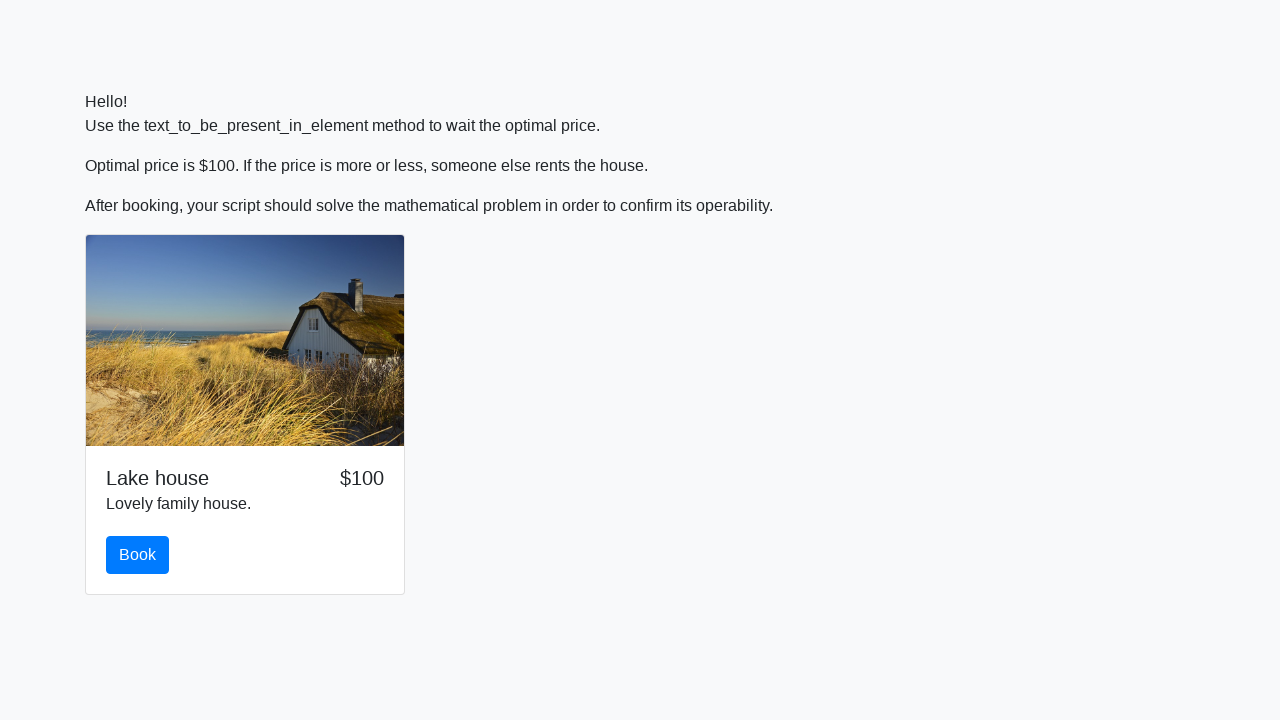

Clicked the book button at (138, 555) on #book
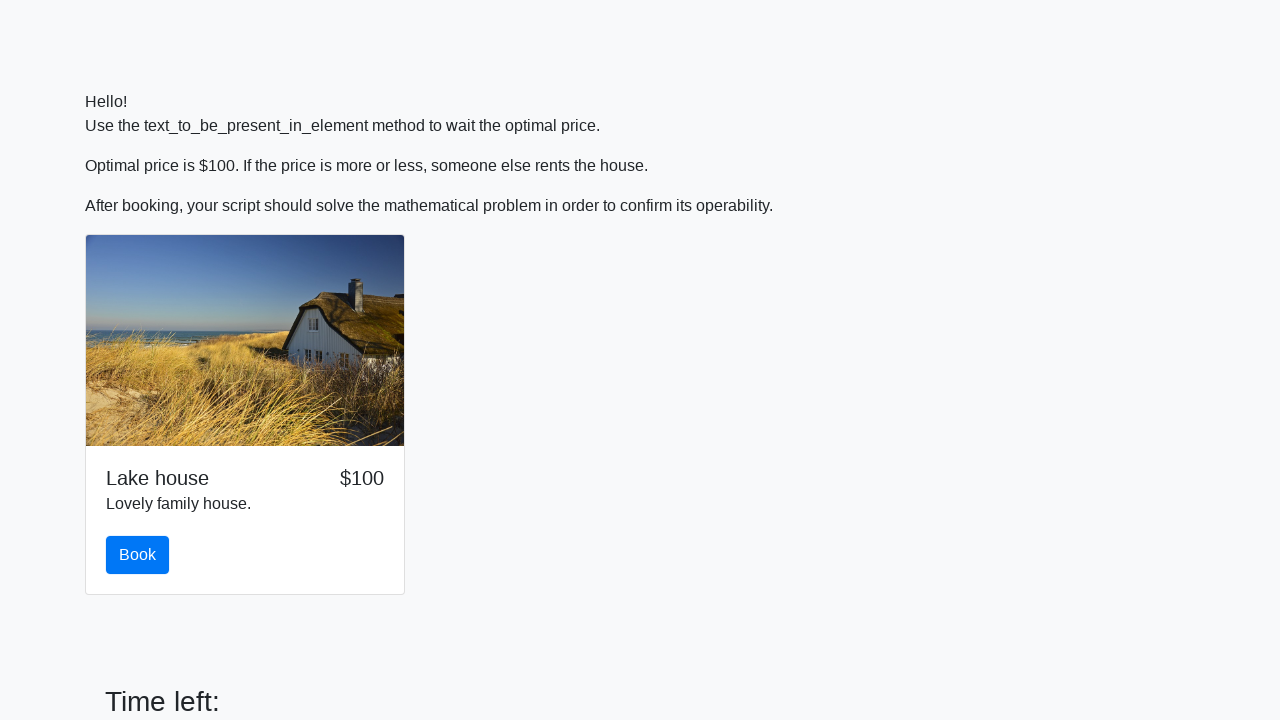

Retrieved input value from page
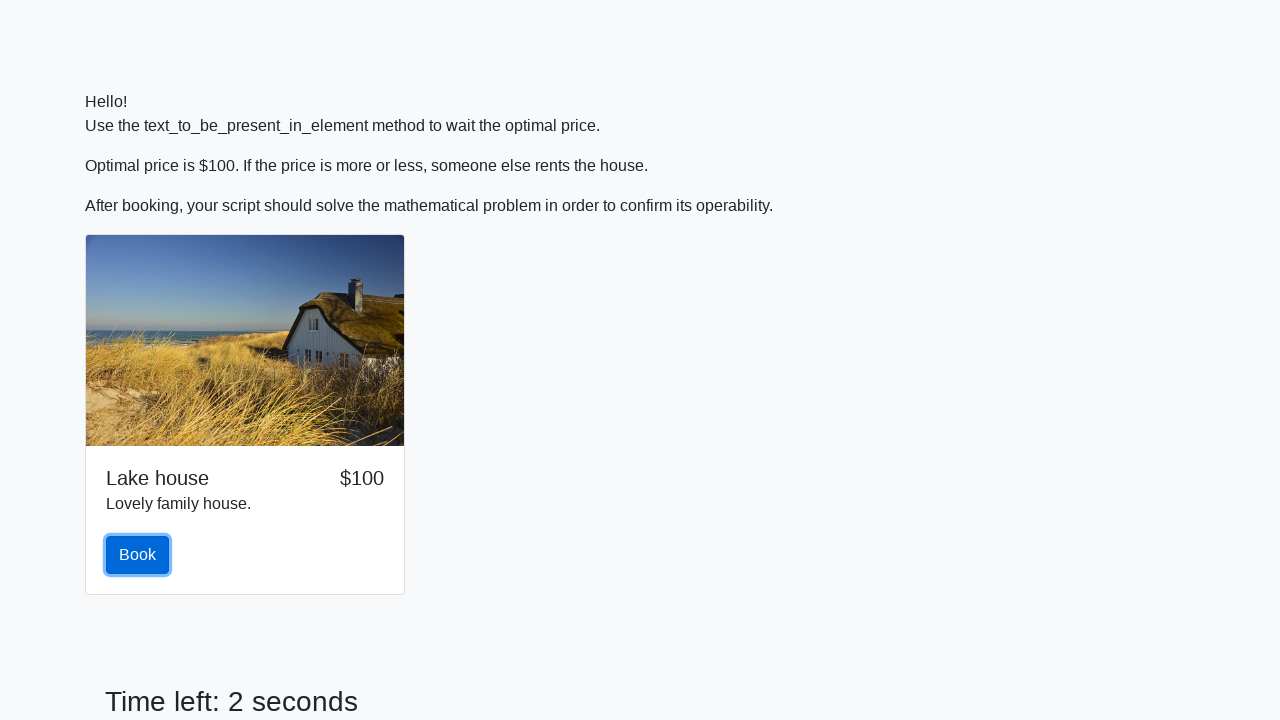

Calculated answer using mathematical function: log(abs(12*sin(547))) = 1.449174899884629
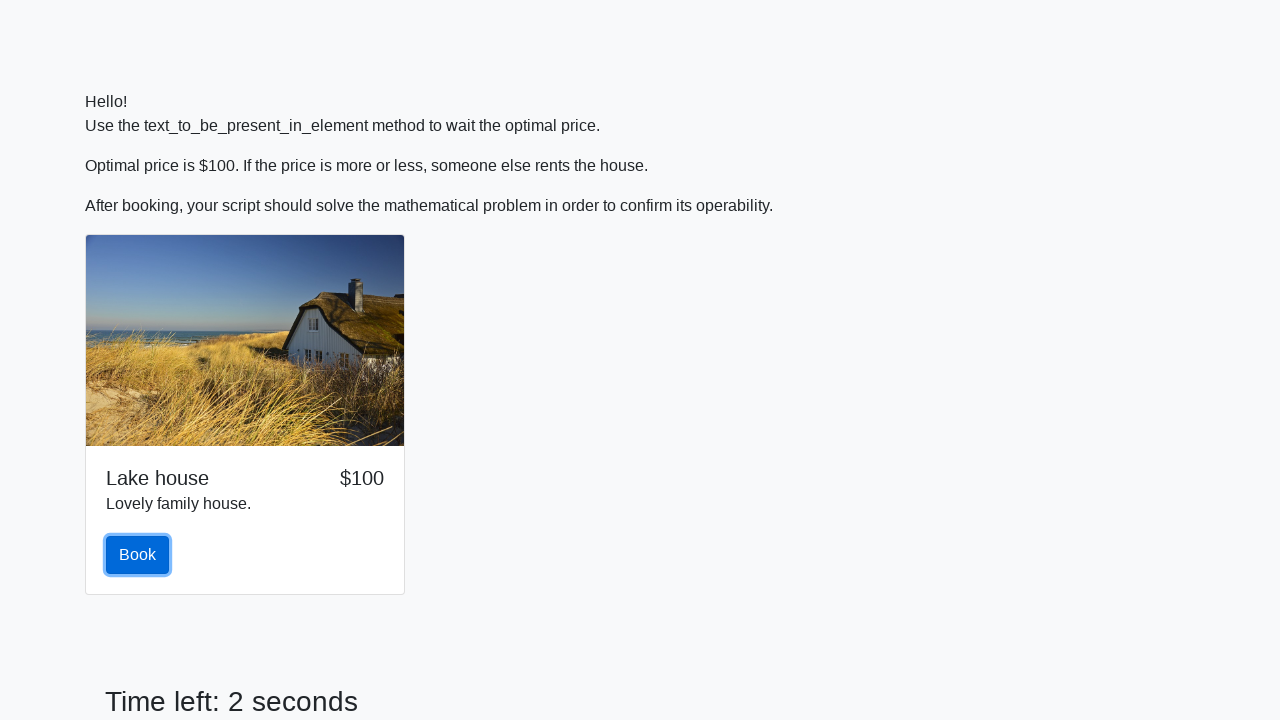

Filled answer field with calculated value: 1.449174899884629 on #answer
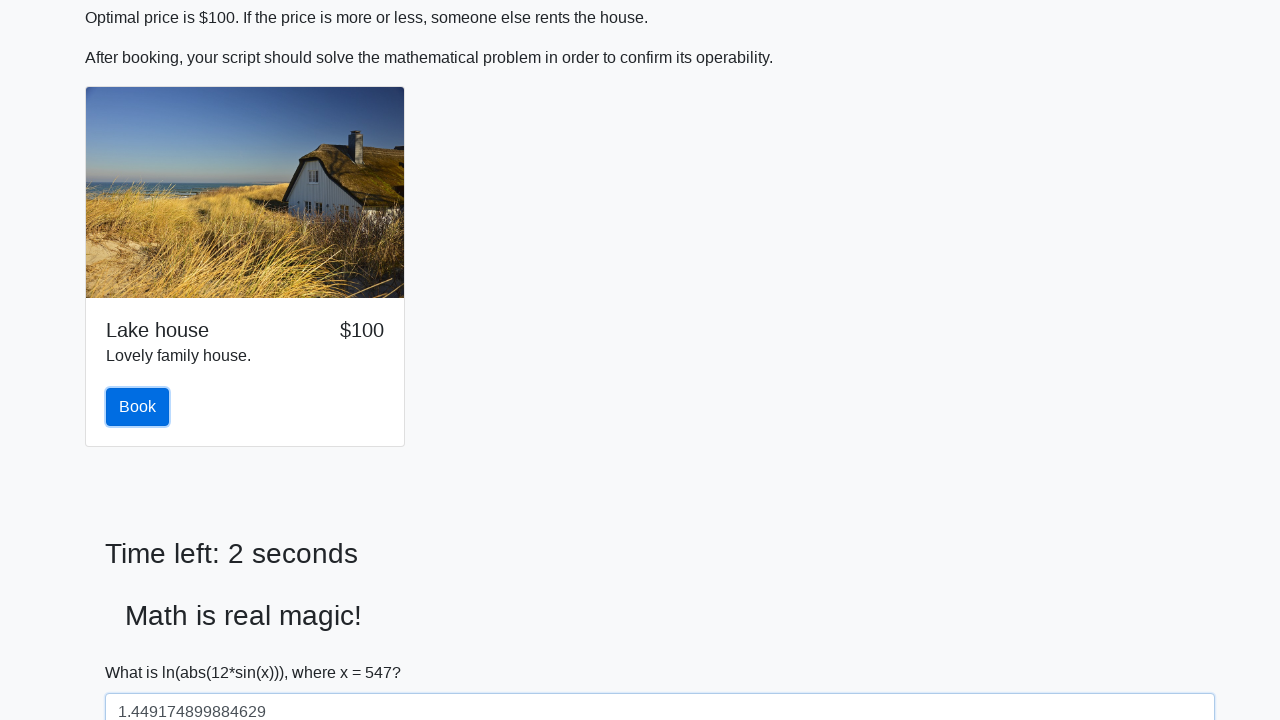

Clicked the solve button to submit form at (143, 651) on #solve
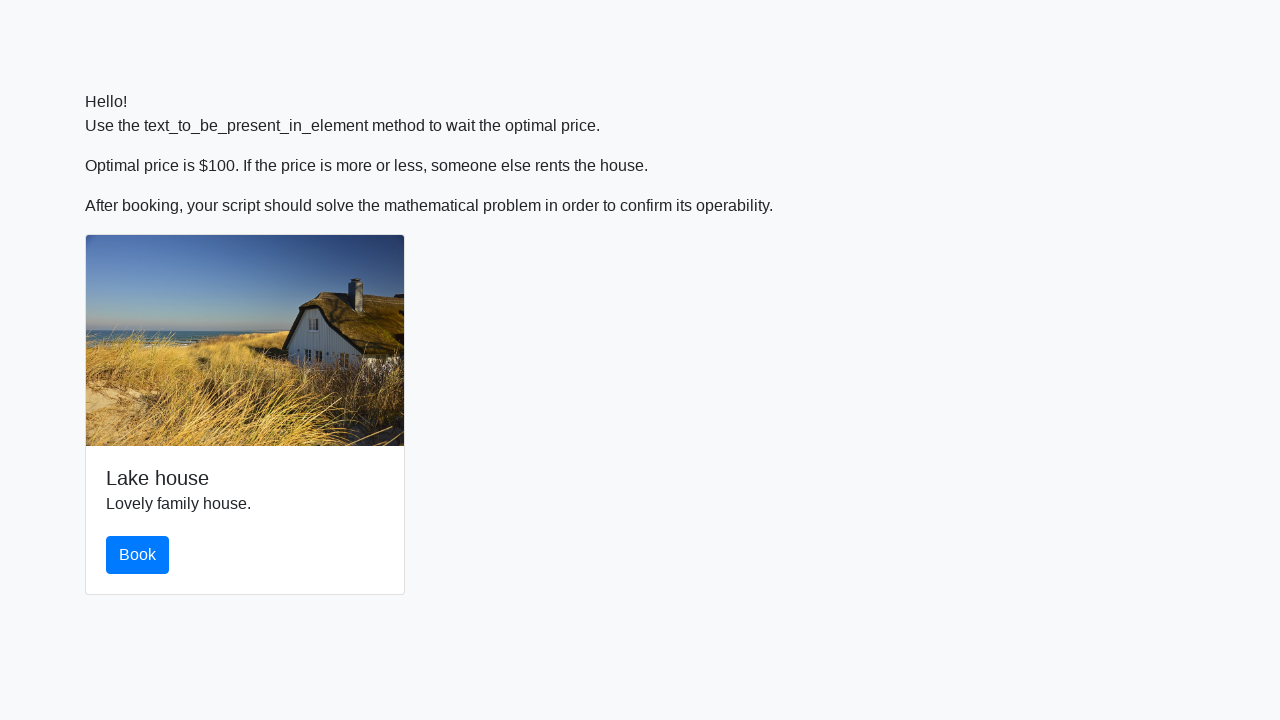

Waited 2 seconds for result to be visible
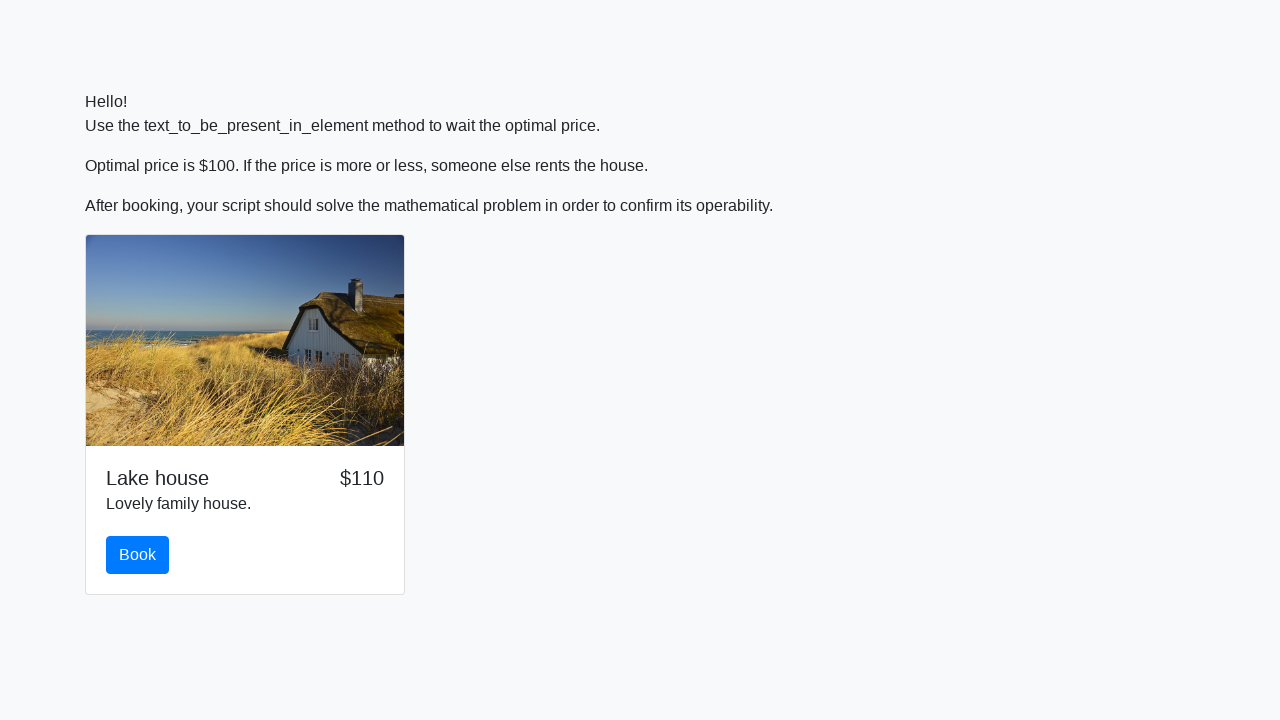

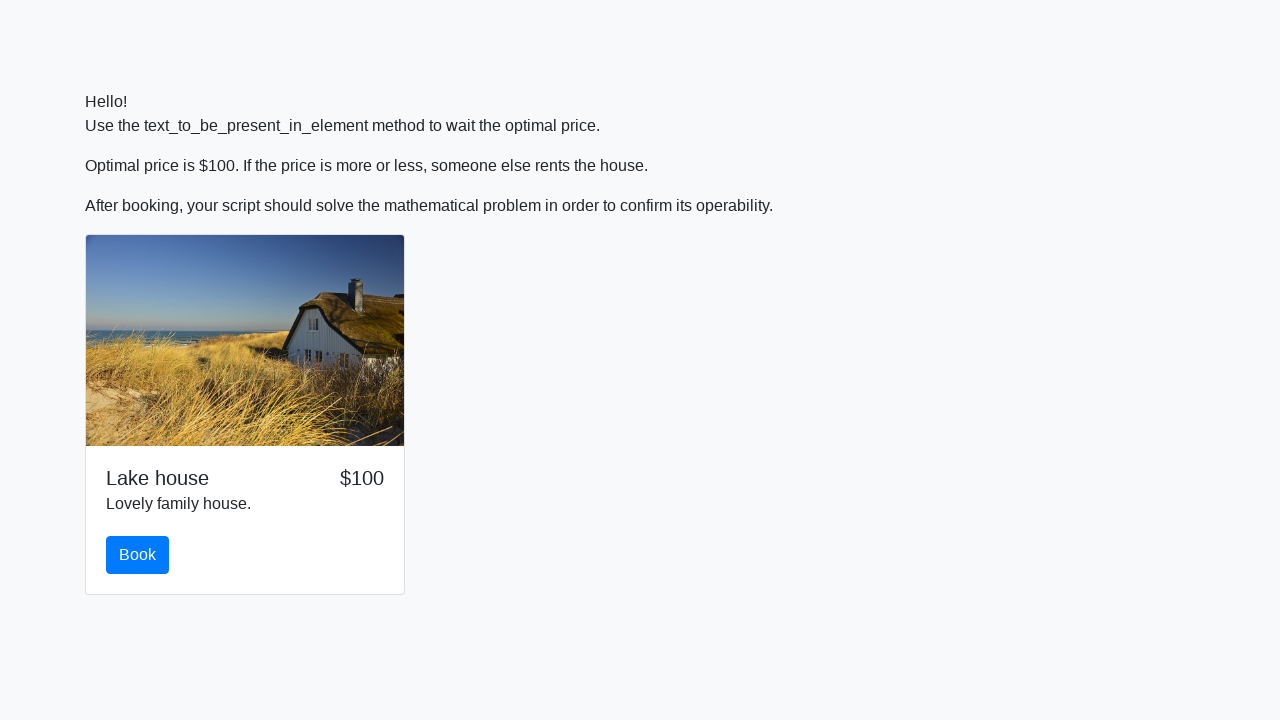